Tests radio button with conditional skip for specific browser

Starting URL: https://thefreerangetester.github.io/sandbox-automation-testing/

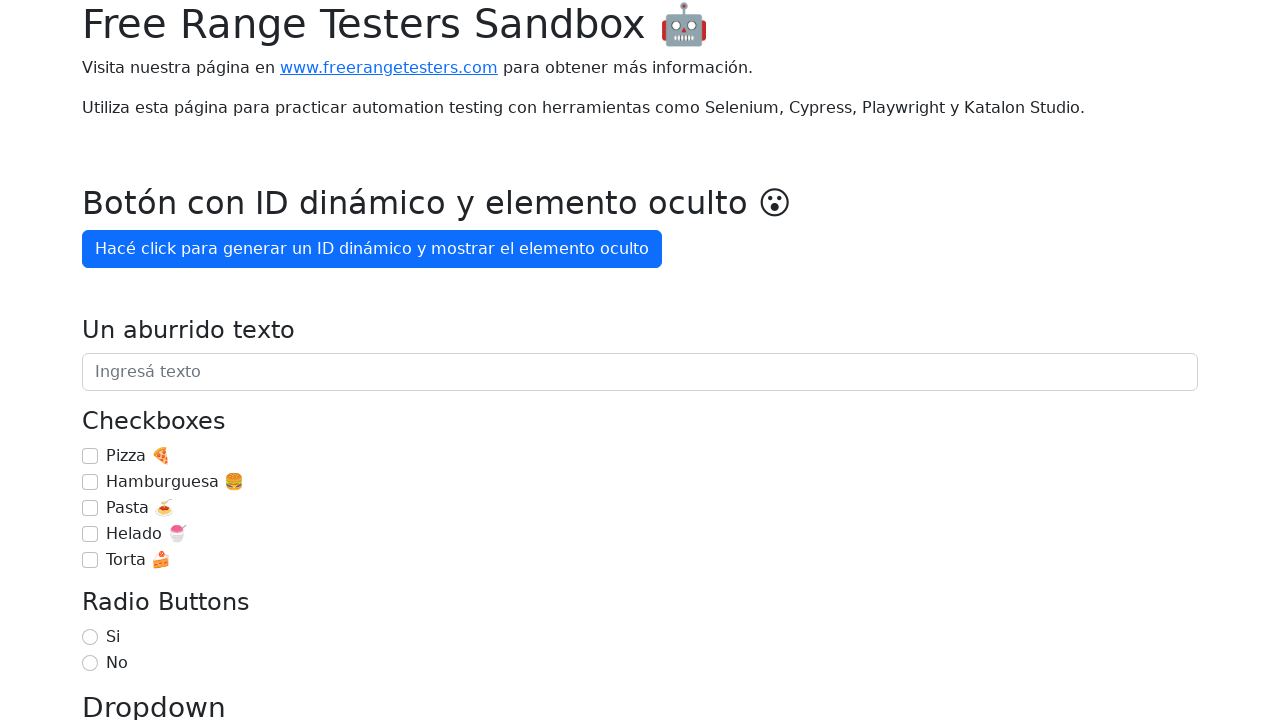

Selected 'Si' radio button at (90, 637) on internal:label="Si"i
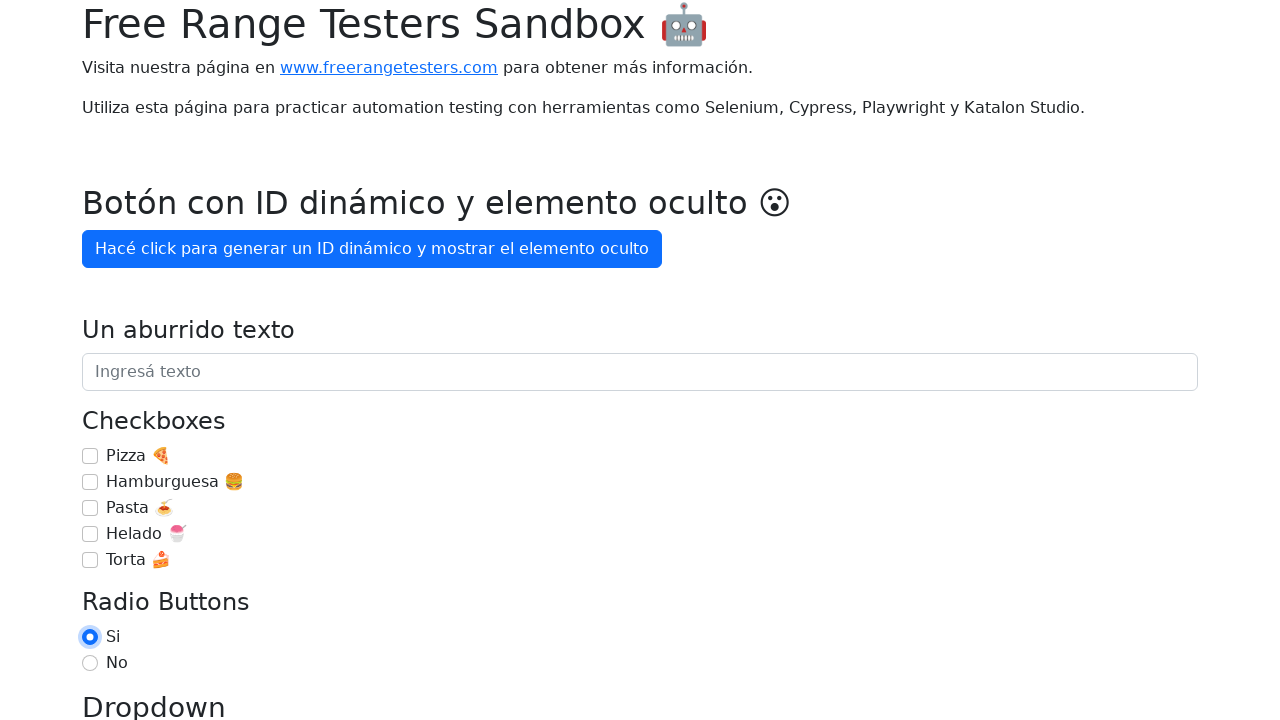

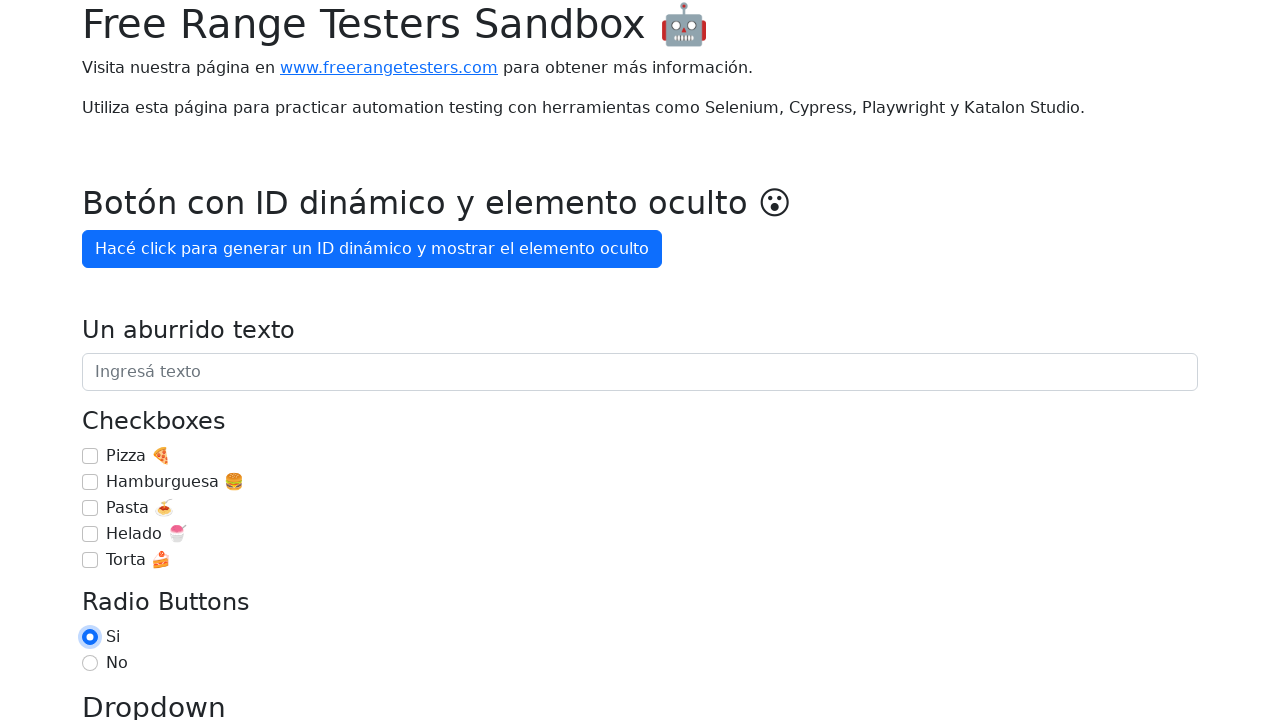